Tests editing a todo item by double-clicking on it, changing the text, and pressing Enter

Starting URL: https://demo.playwright.dev/todomvc/

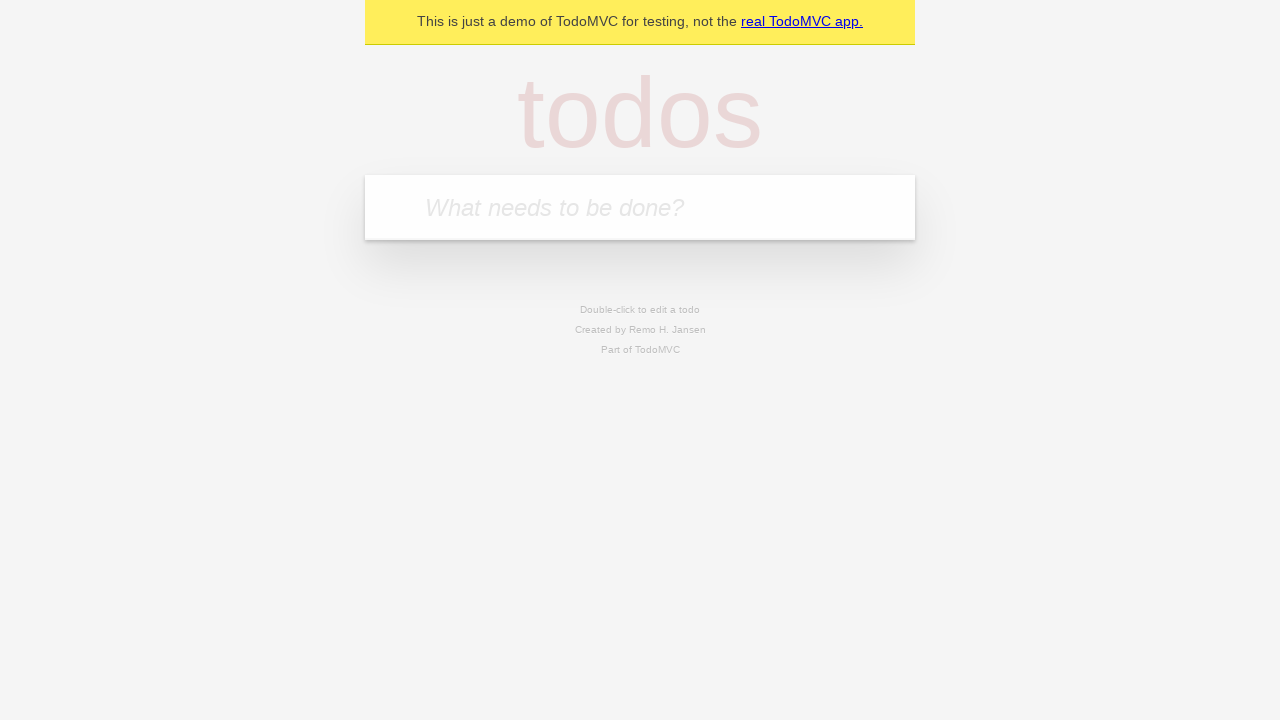

Filled new todo input with 'buy some cheese' on internal:attr=[placeholder="What needs to be done?"i]
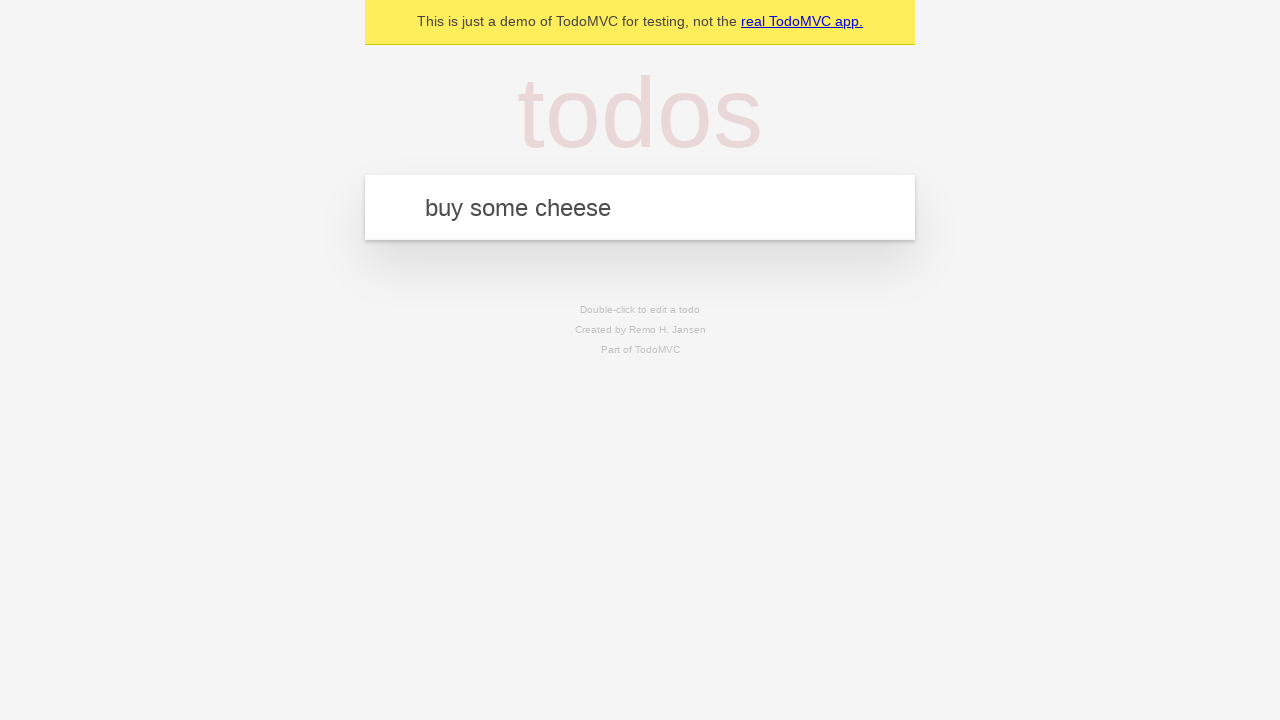

Pressed Enter to create todo 'buy some cheese' on internal:attr=[placeholder="What needs to be done?"i]
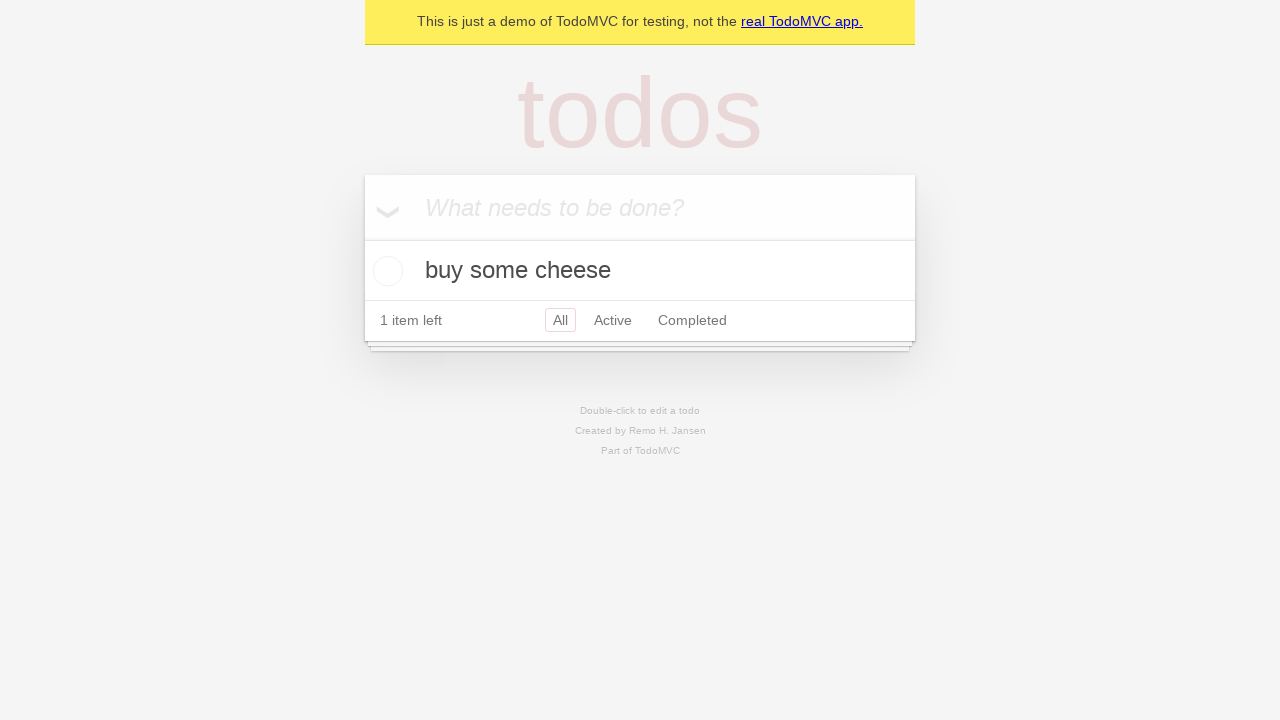

Filled new todo input with 'feed the cat' on internal:attr=[placeholder="What needs to be done?"i]
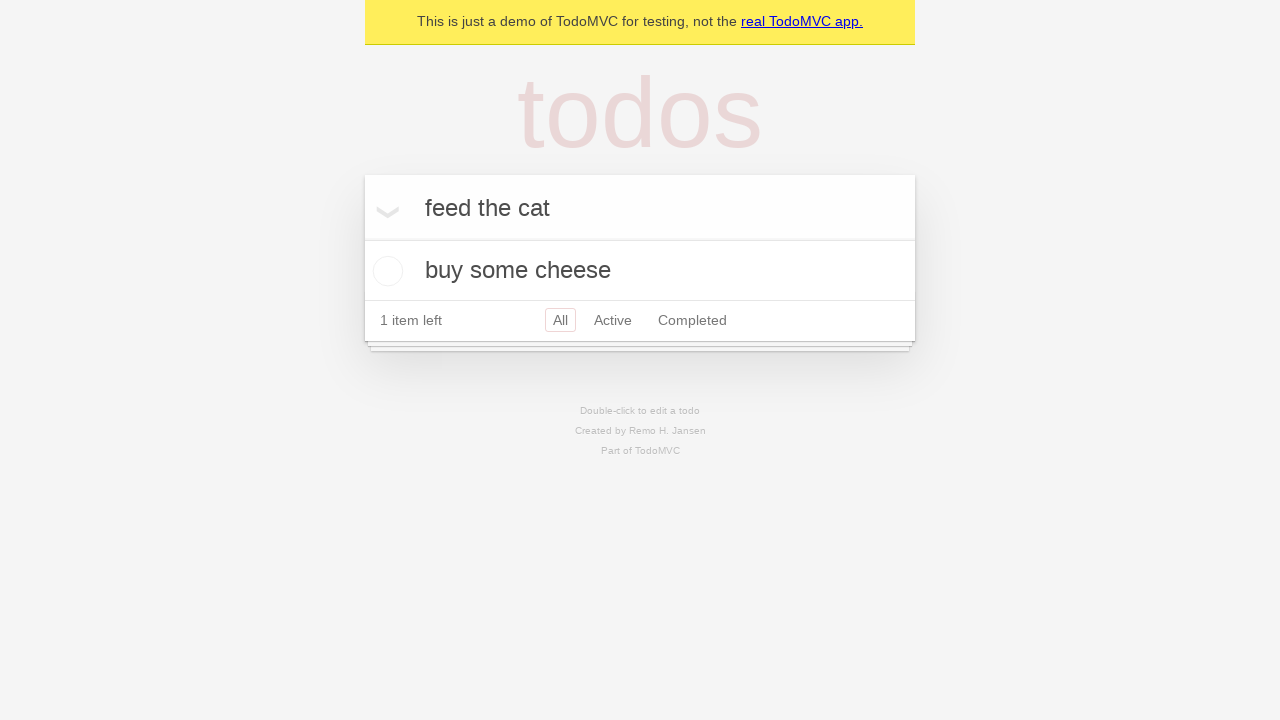

Pressed Enter to create todo 'feed the cat' on internal:attr=[placeholder="What needs to be done?"i]
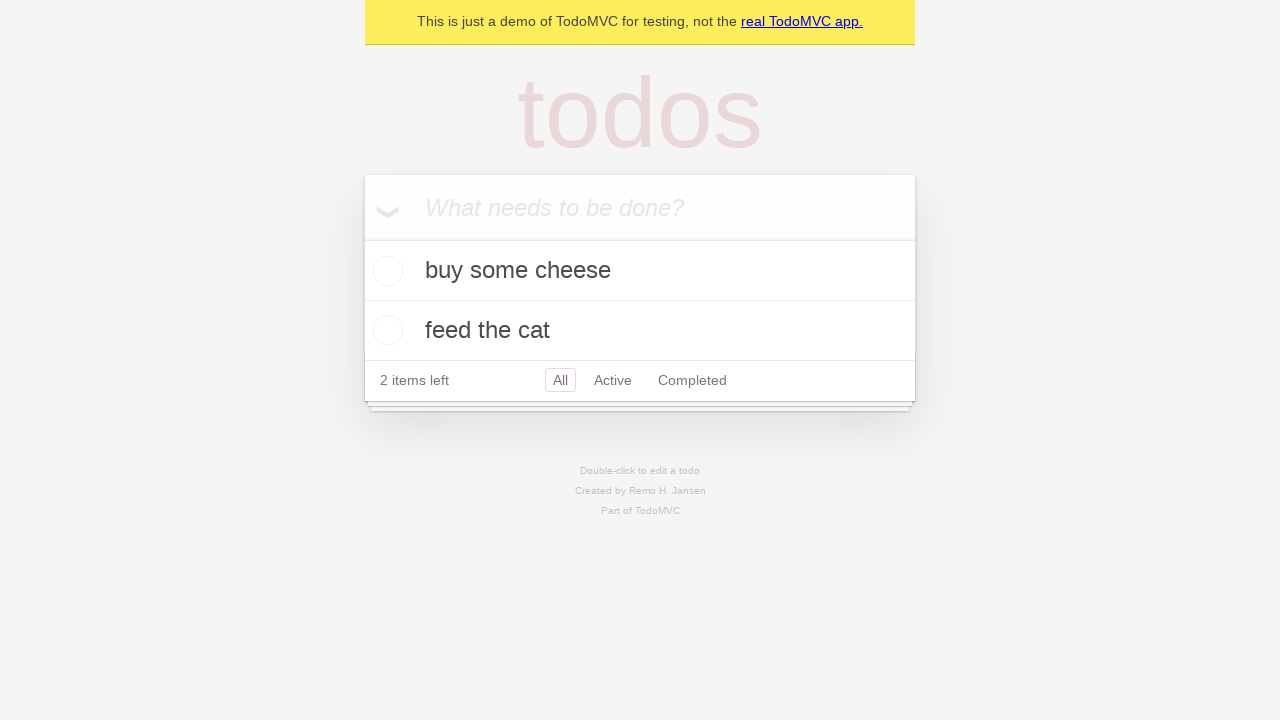

Filled new todo input with 'book a doctors appointment' on internal:attr=[placeholder="What needs to be done?"i]
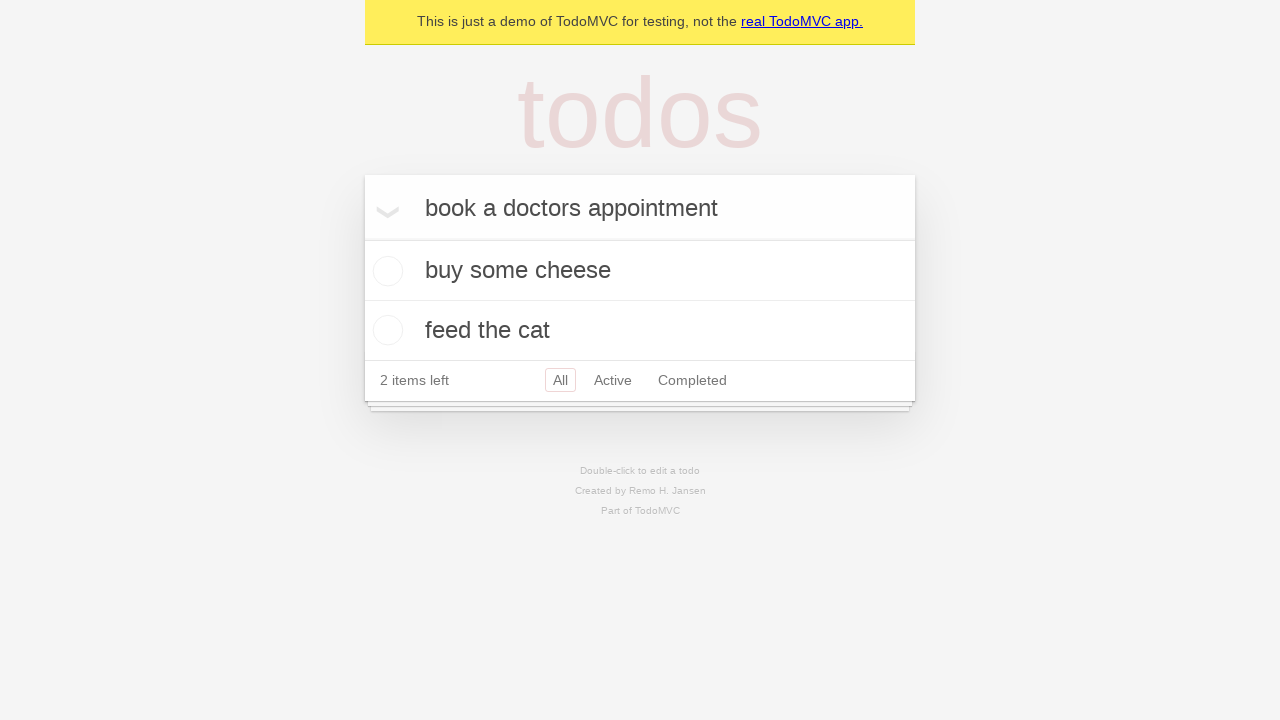

Pressed Enter to create todo 'book a doctors appointment' on internal:attr=[placeholder="What needs to be done?"i]
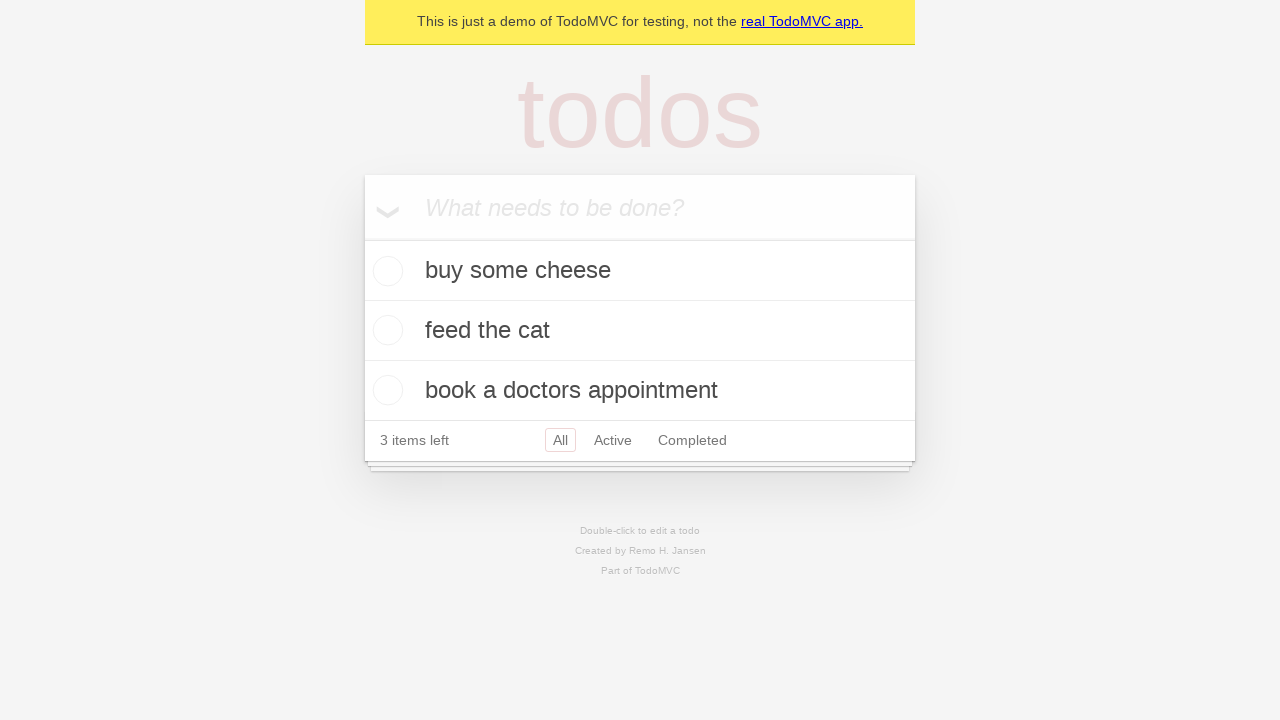

Double-clicked on second todo item to enter edit mode at (640, 331) on internal:testid=[data-testid="todo-item"s] >> nth=1
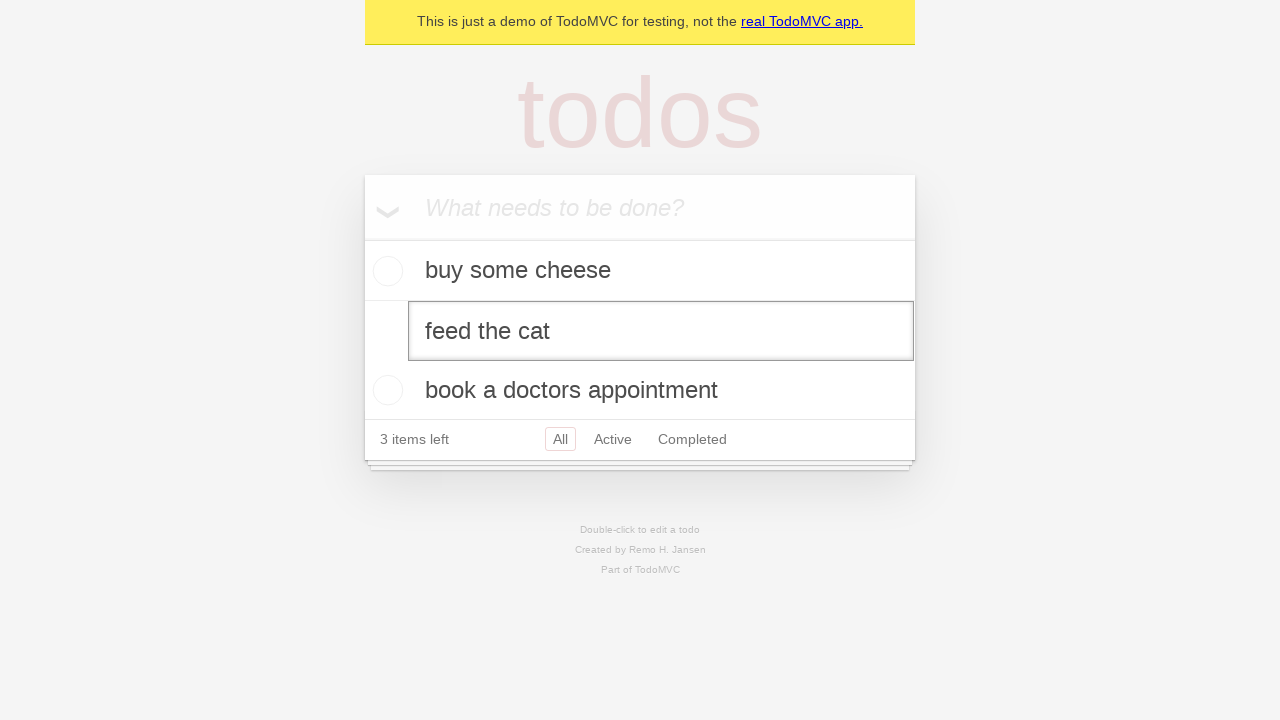

Filled edit textbox with new text 'buy some sausages' on internal:testid=[data-testid="todo-item"s] >> nth=1 >> internal:role=textbox[nam
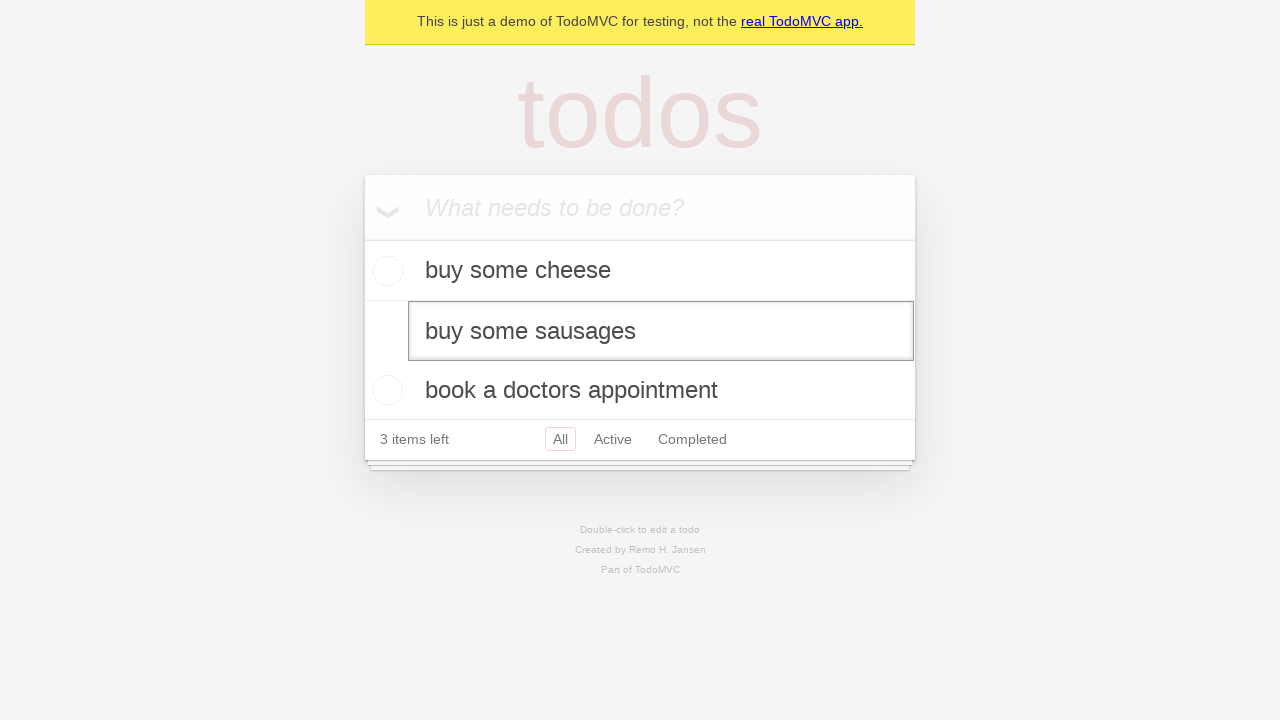

Pressed Enter to save edited todo item on internal:testid=[data-testid="todo-item"s] >> nth=1 >> internal:role=textbox[nam
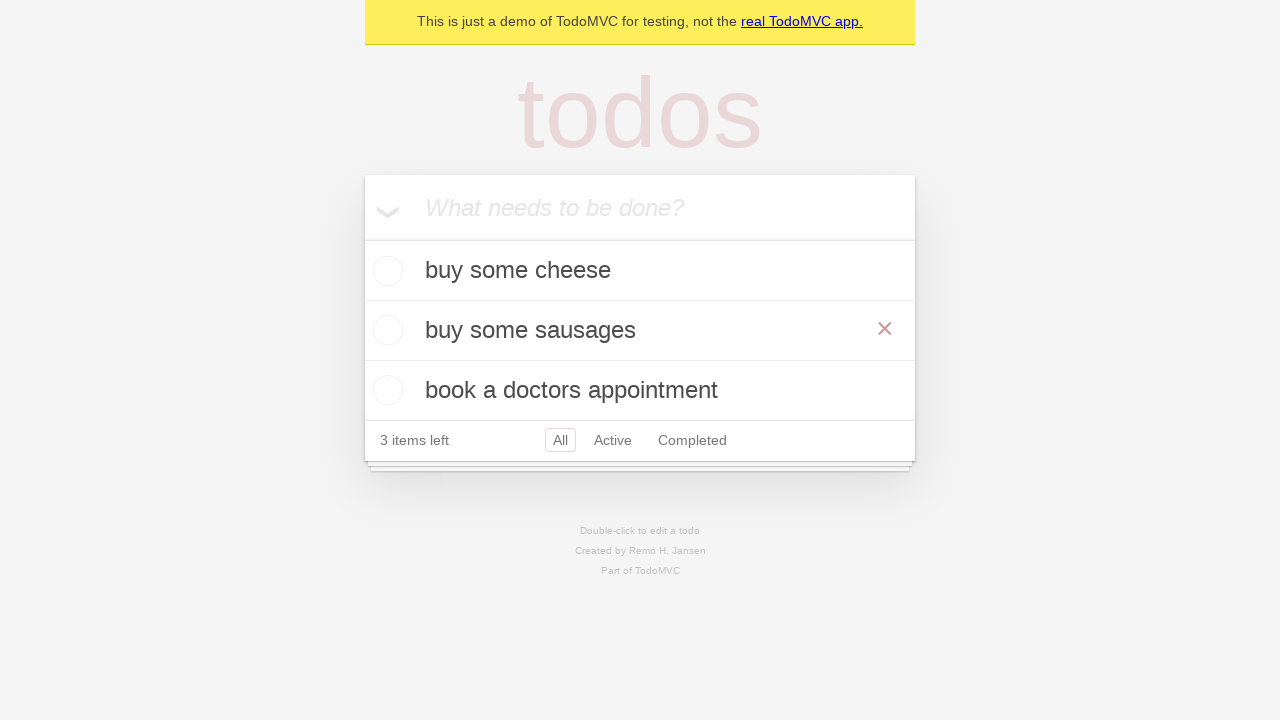

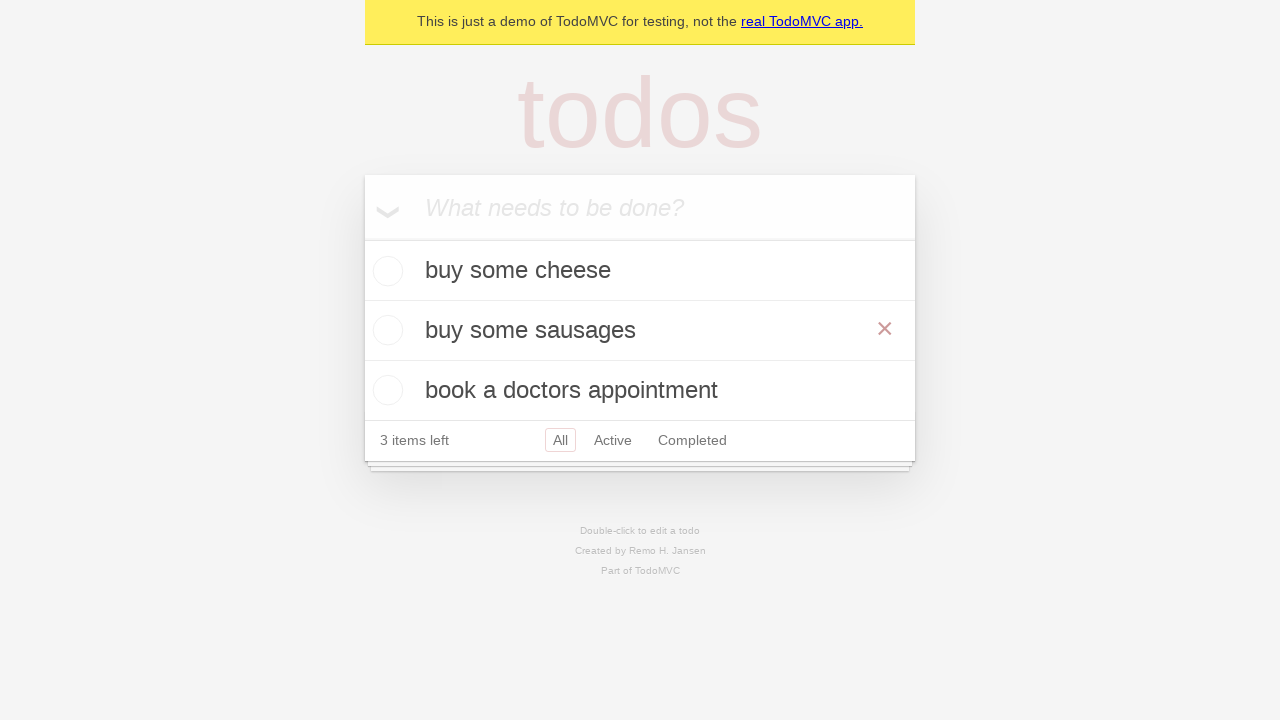